Navigates to YouTube homepage and verifies the page loads by checking the title

Starting URL: https://www.youtube.com

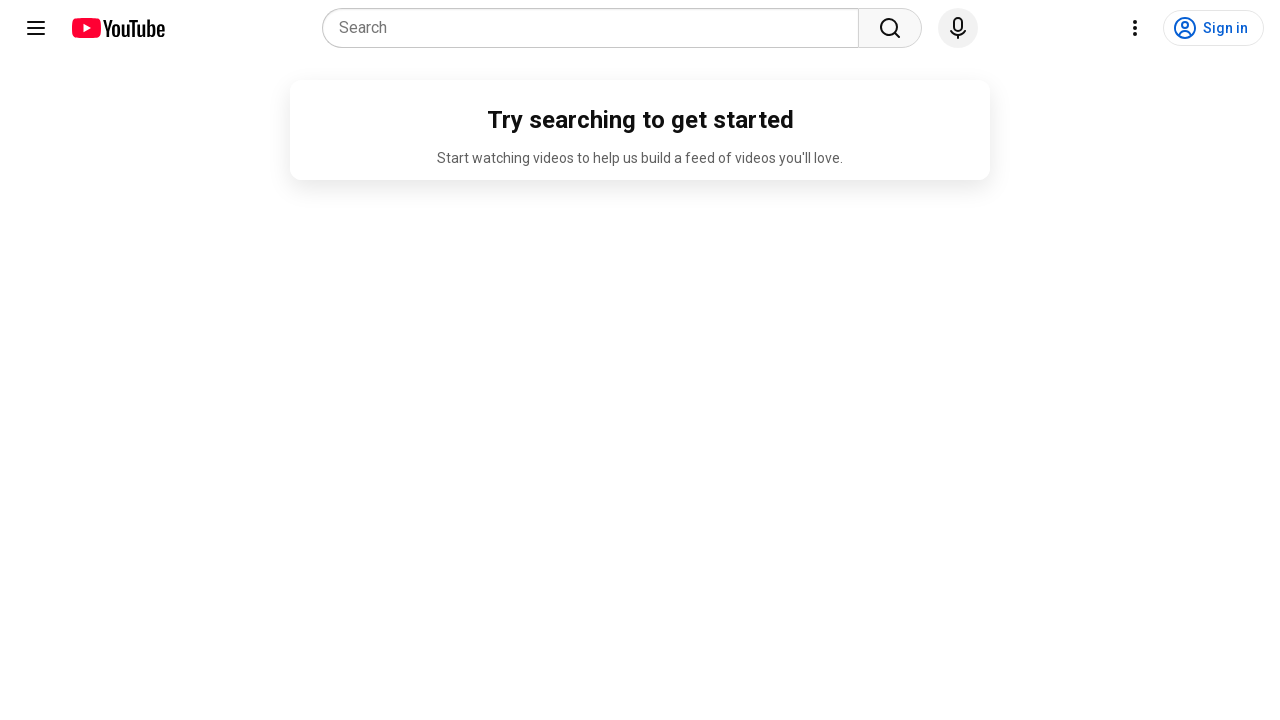

Navigated to YouTube homepage
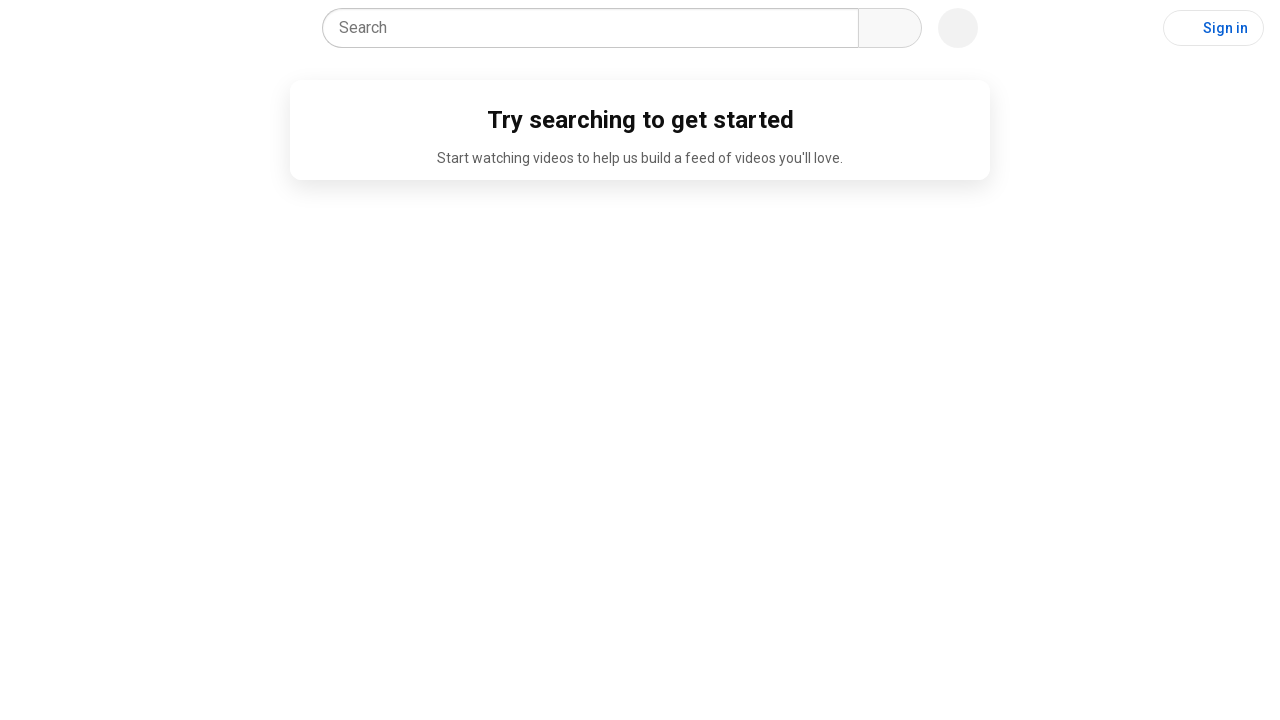

Waited for page to fully load (networkidle)
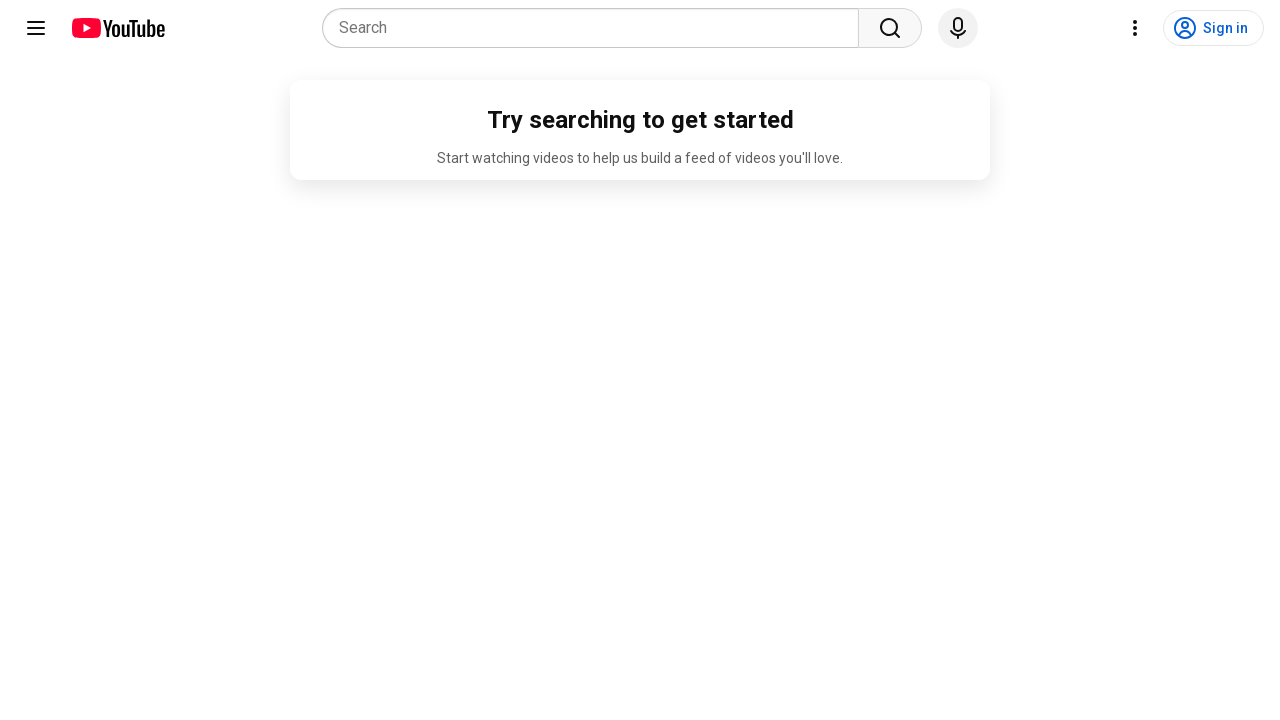

Retrieved page title: YouTube
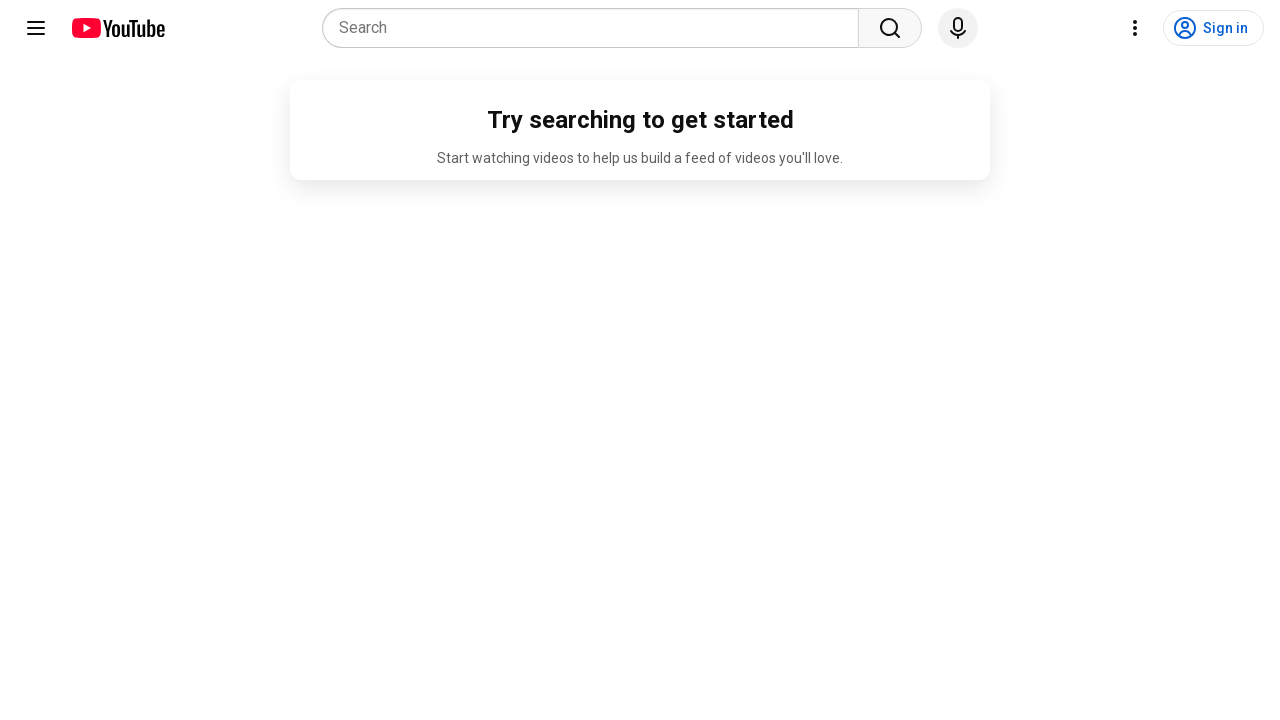

Verified YouTube page loaded with title: YouTube
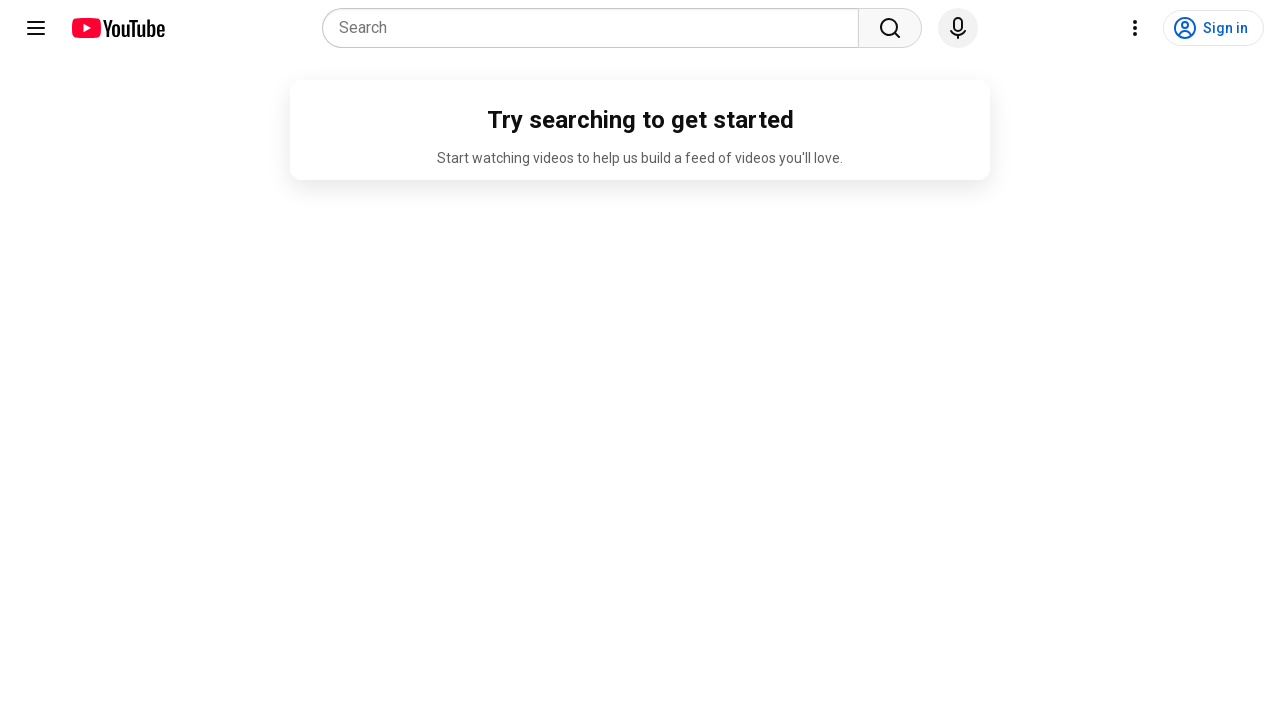

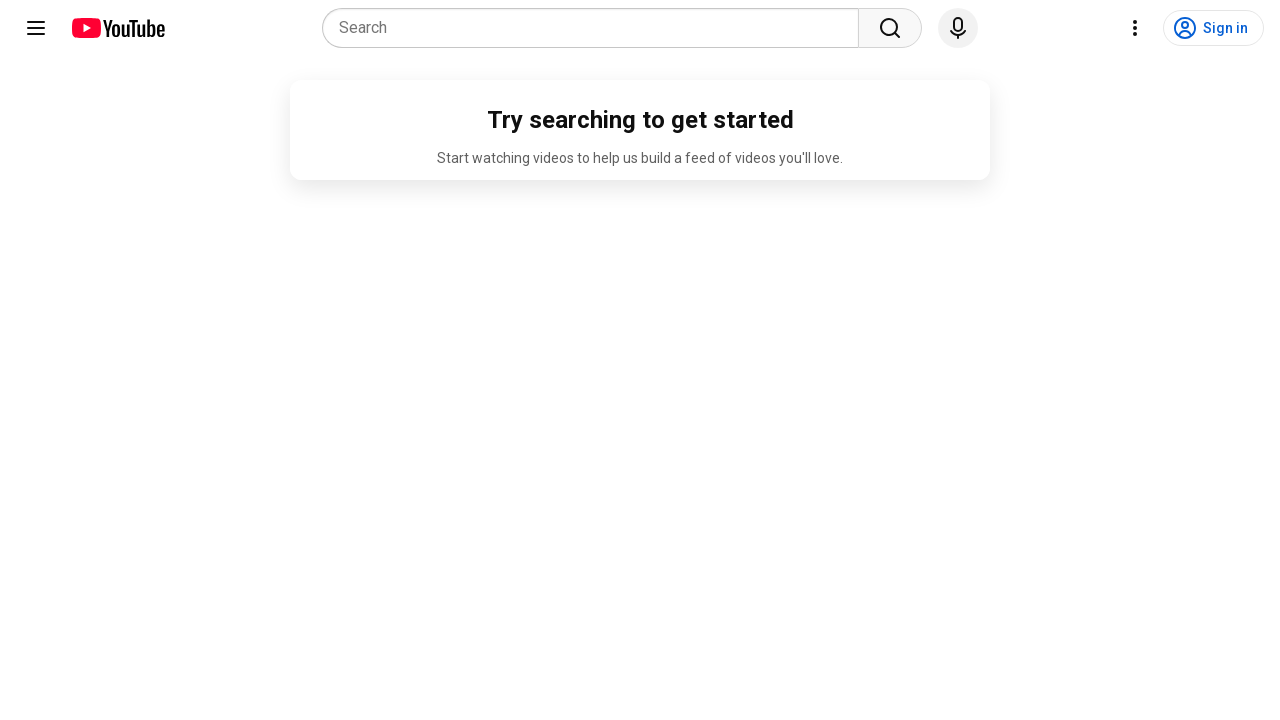